Tests the jQuery UI progress bar download demo by clicking the download button and waiting for the progress bar to complete

Starting URL: https://jqueryui.com/resources/demos/progressbar/download.html

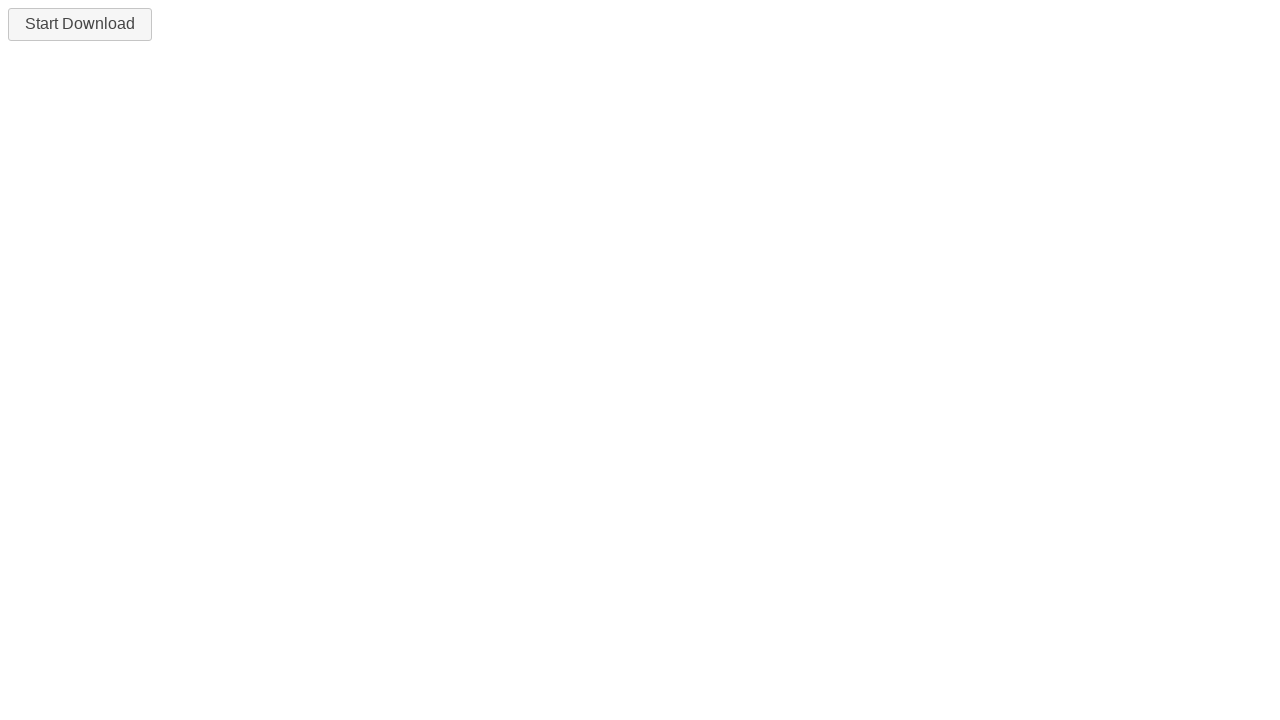

Waited for download button to be present
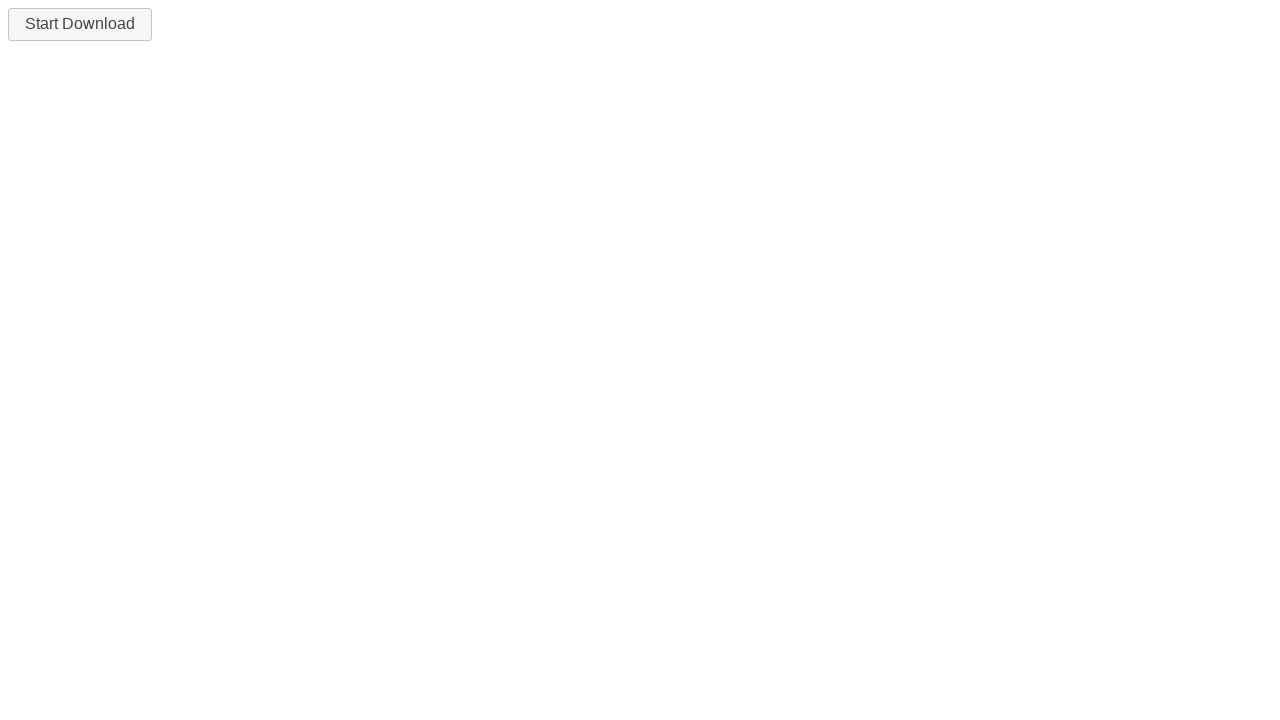

Clicked the download button to start the progress bar at (80, 24) on #downloadButton
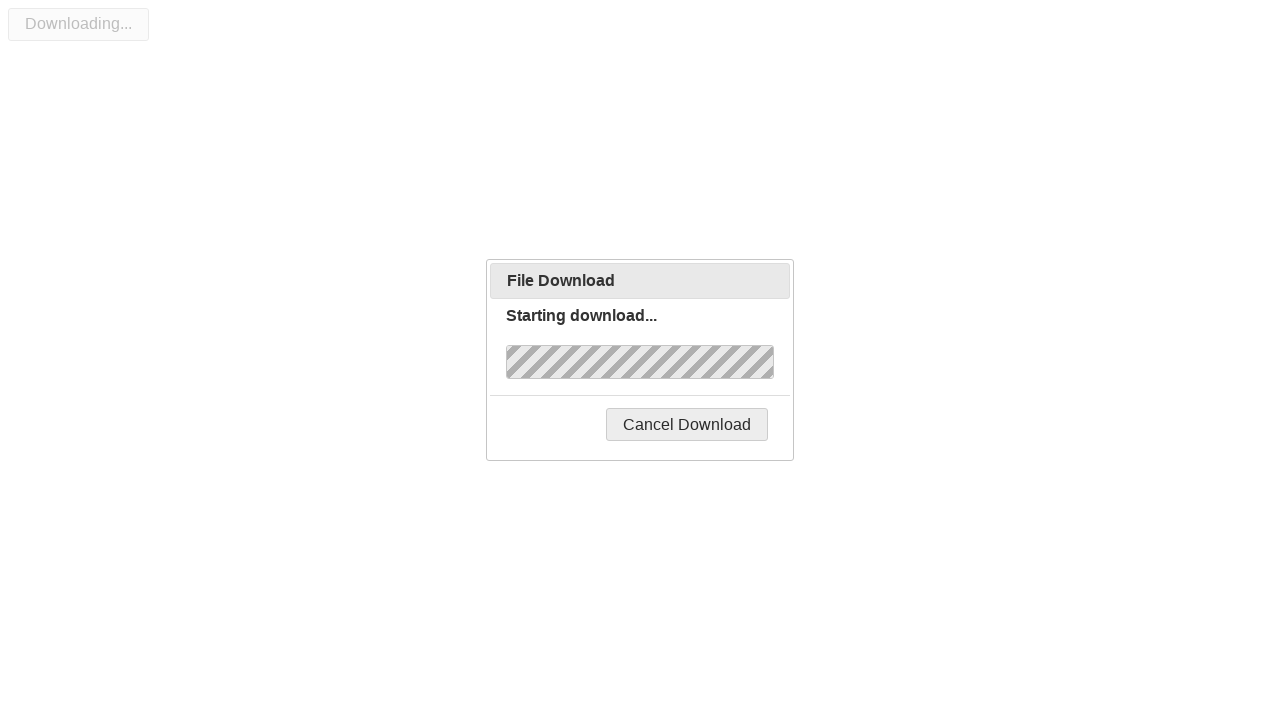

Progress bar completed and 'Complete!' text appeared
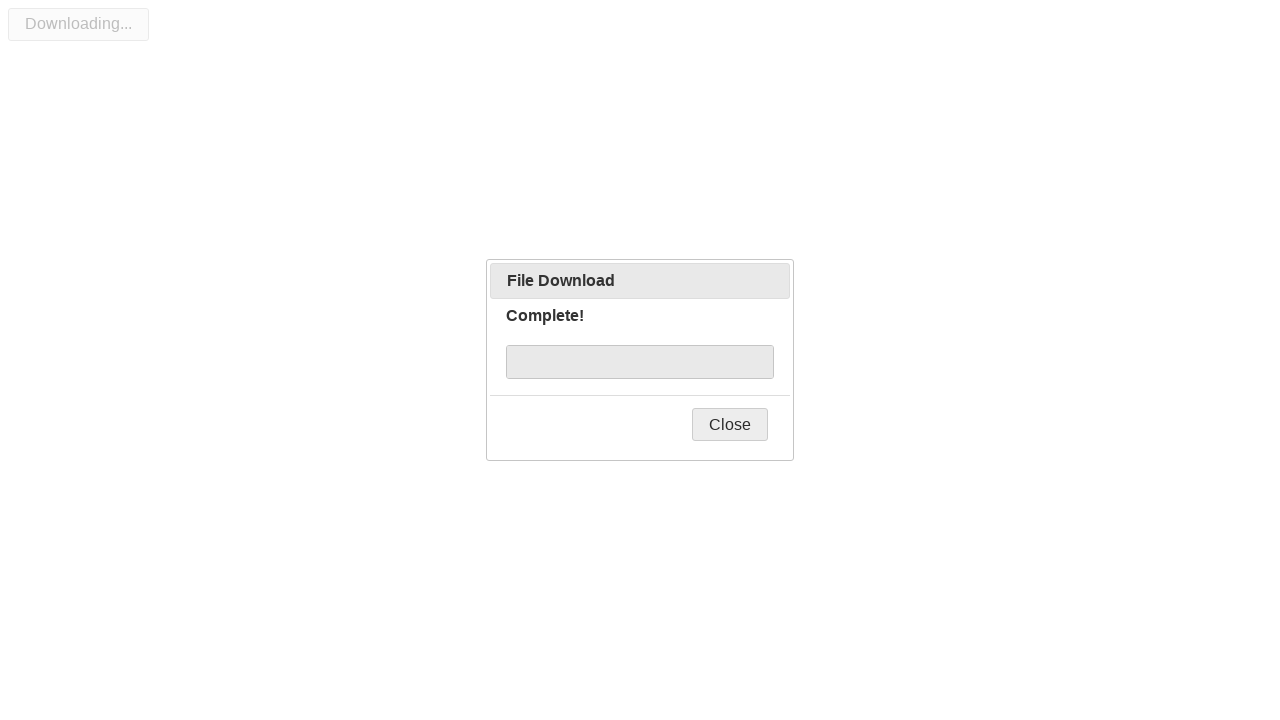

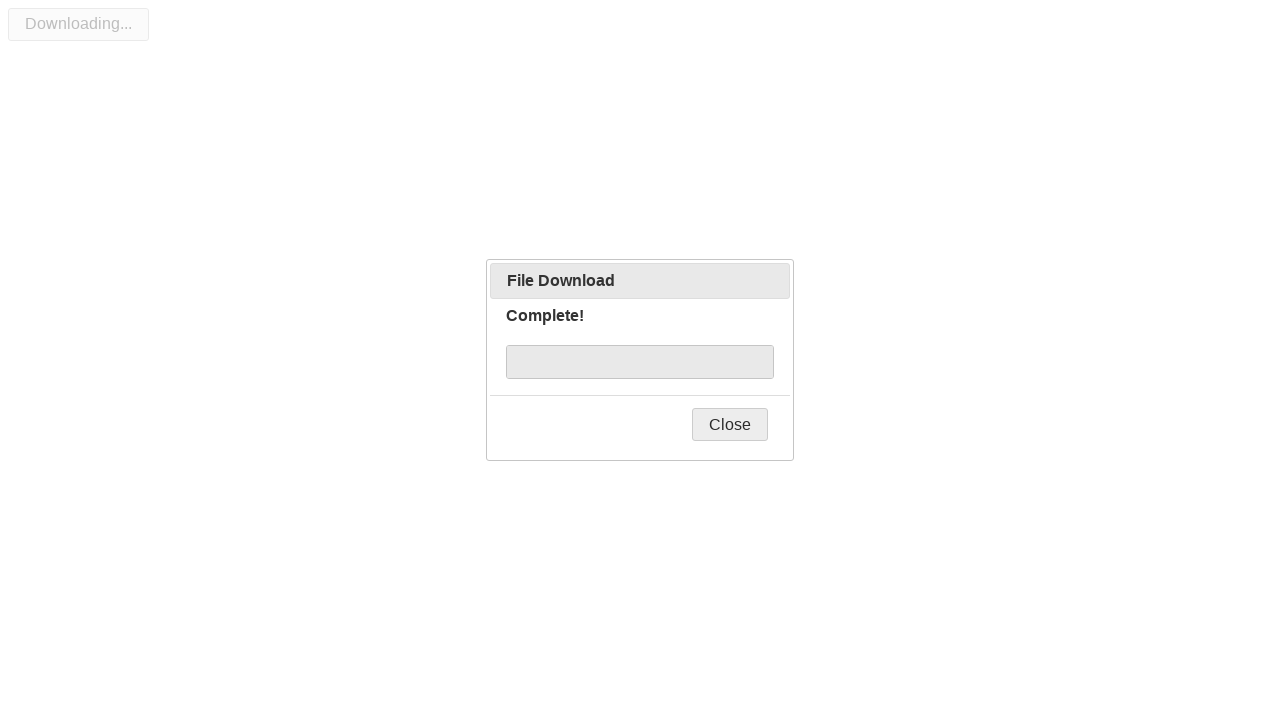